Tests that the job seekers page exists and can be accessed from the main navigation

Starting URL: https://pointsi.fi

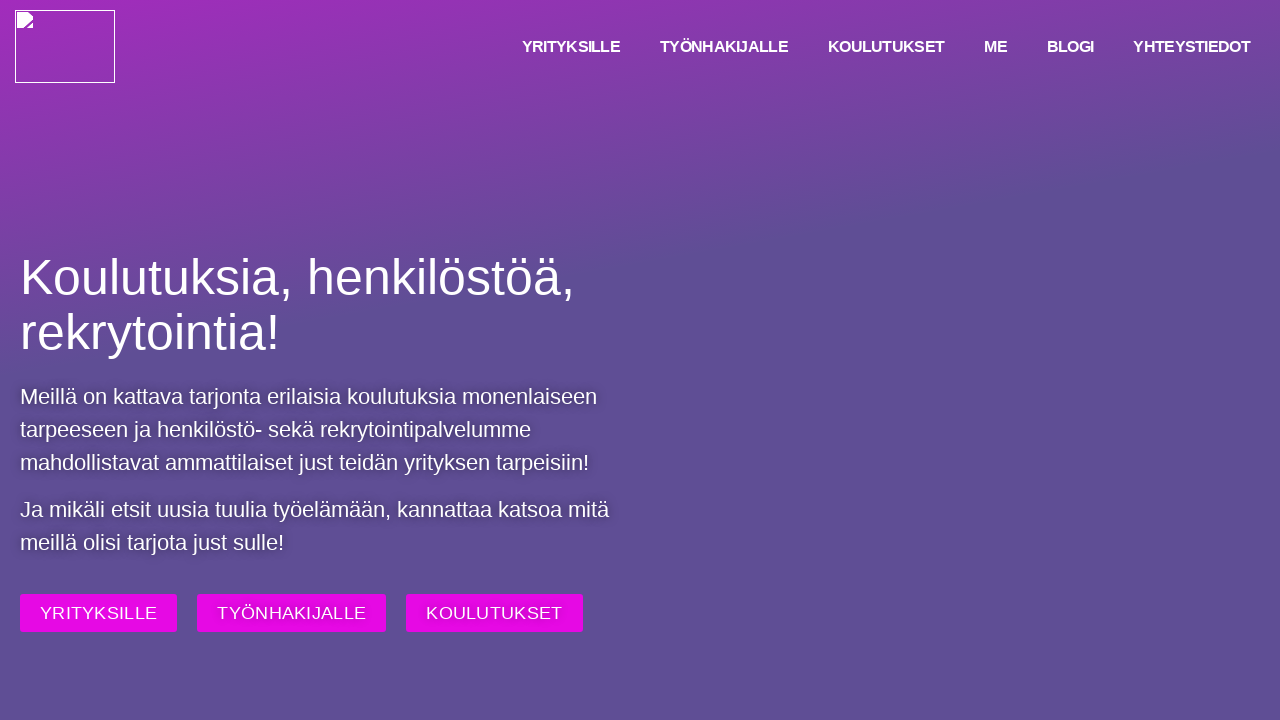

Clicked on 'Työnhakijalle' (Job Seekers) navigation item at (724, 46) on xpath=//ul/li[2]
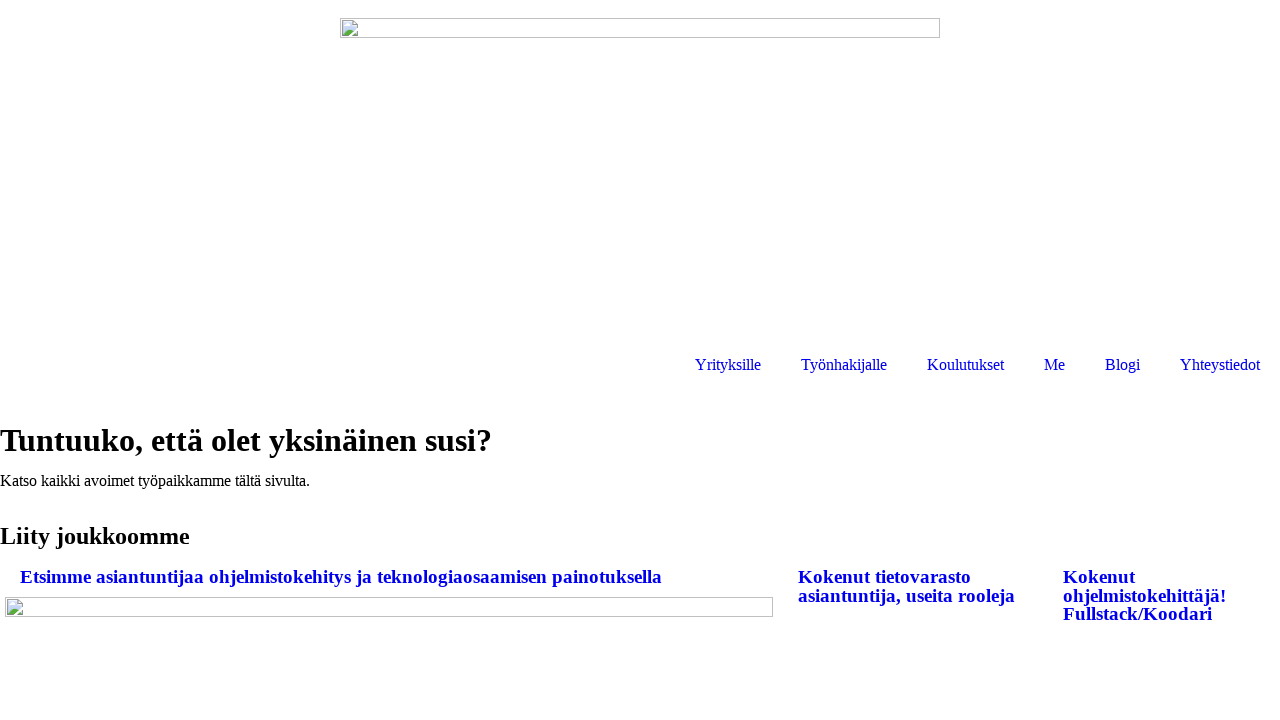

Verified that job seekers page loaded with correct title
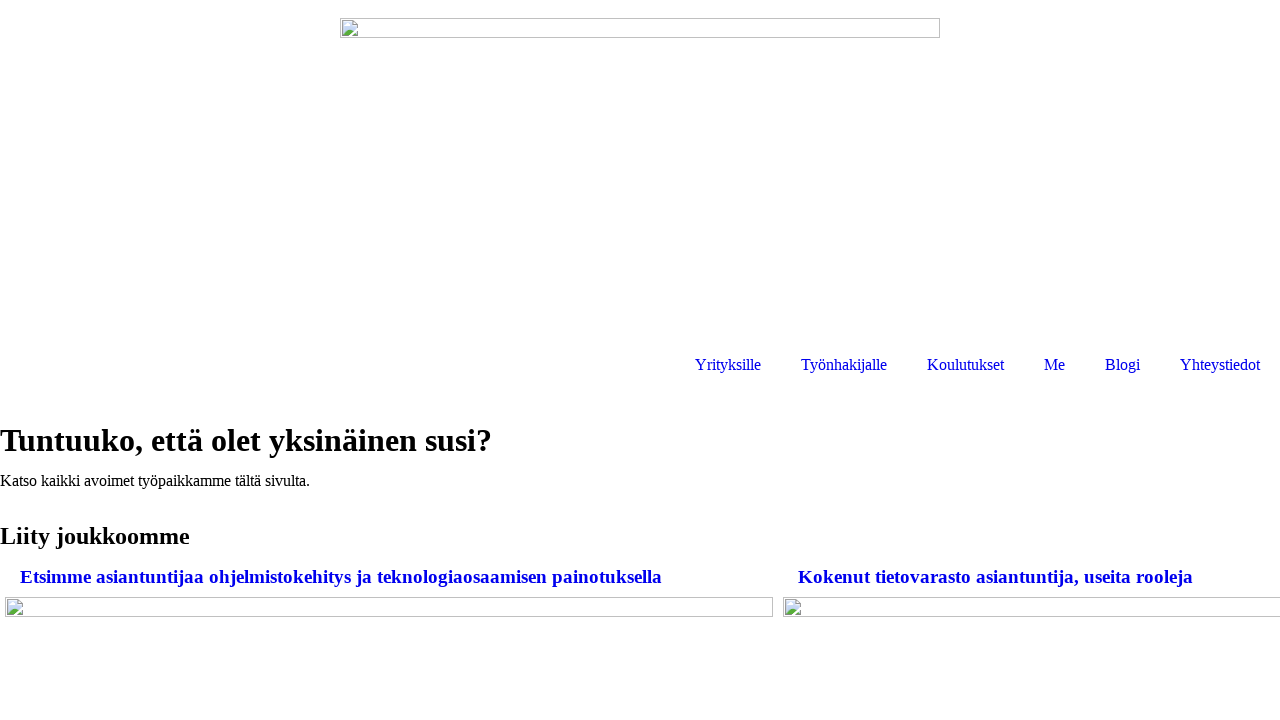

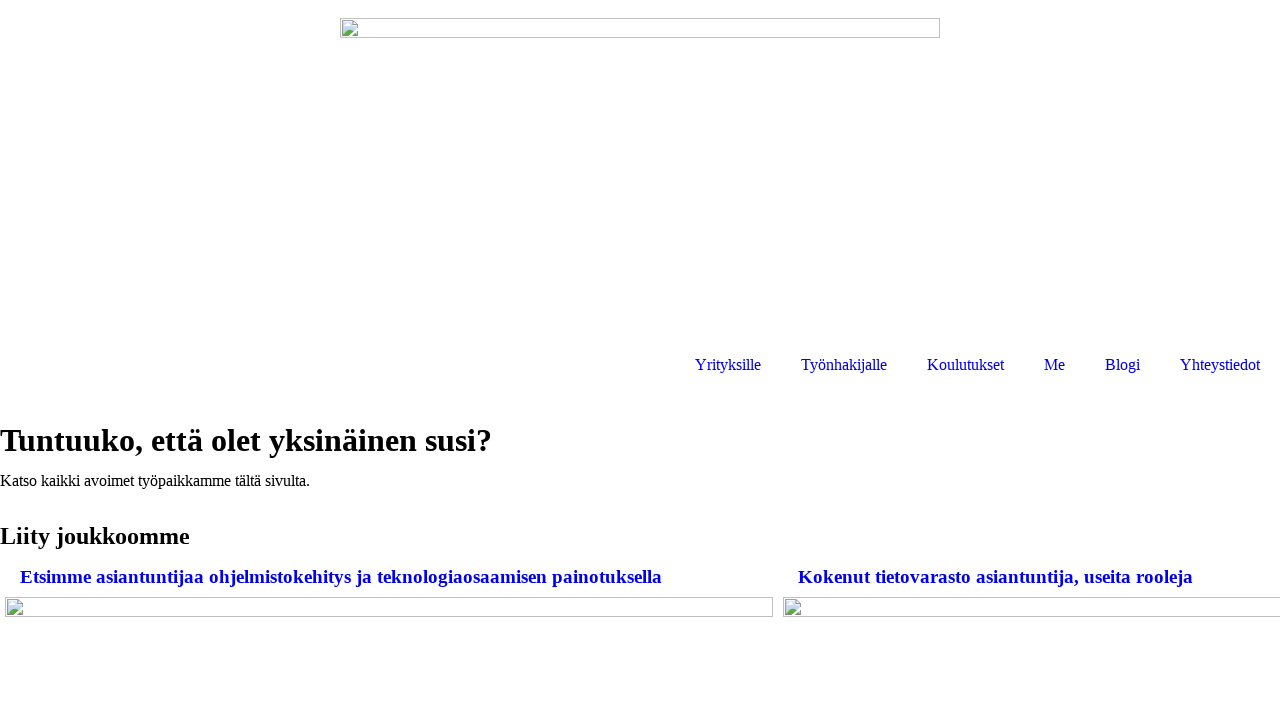